Tests marking multiple checkboxes sequentially without resetting, verifying each becomes checked

Starting URL: https://qa-automation-practice.netlify.app/checkboxes

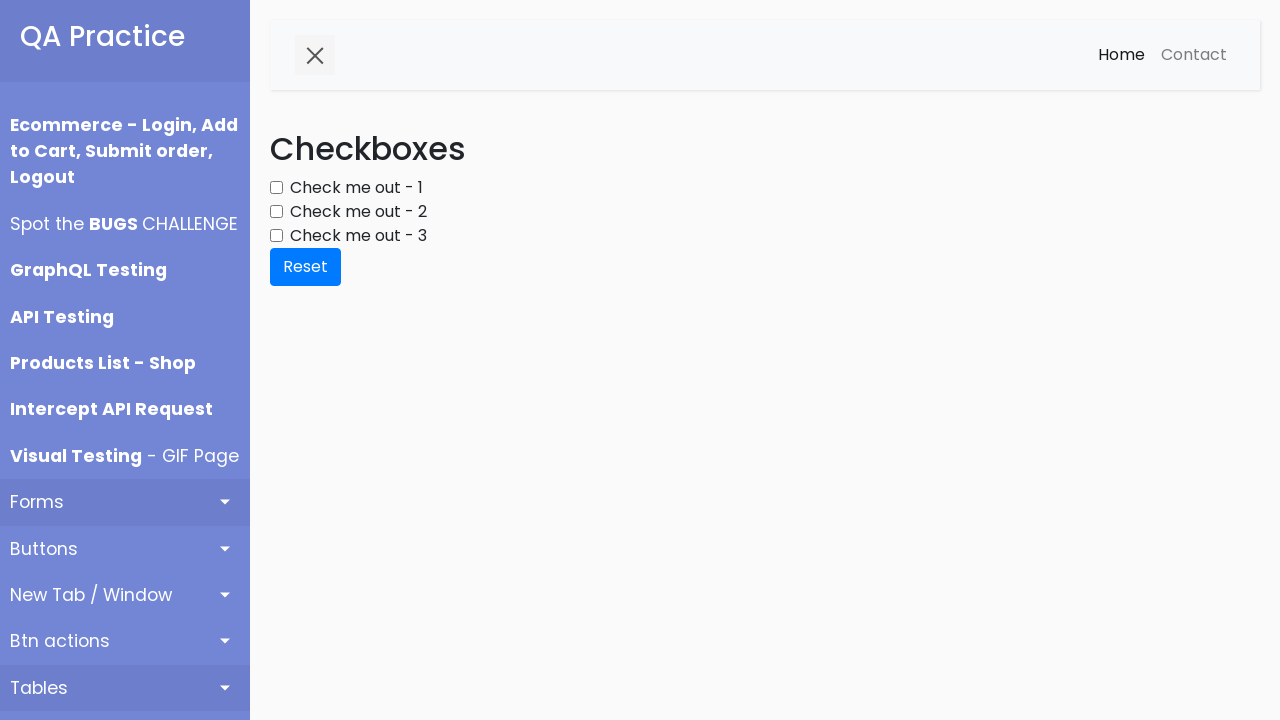

Located all checkboxes on the page
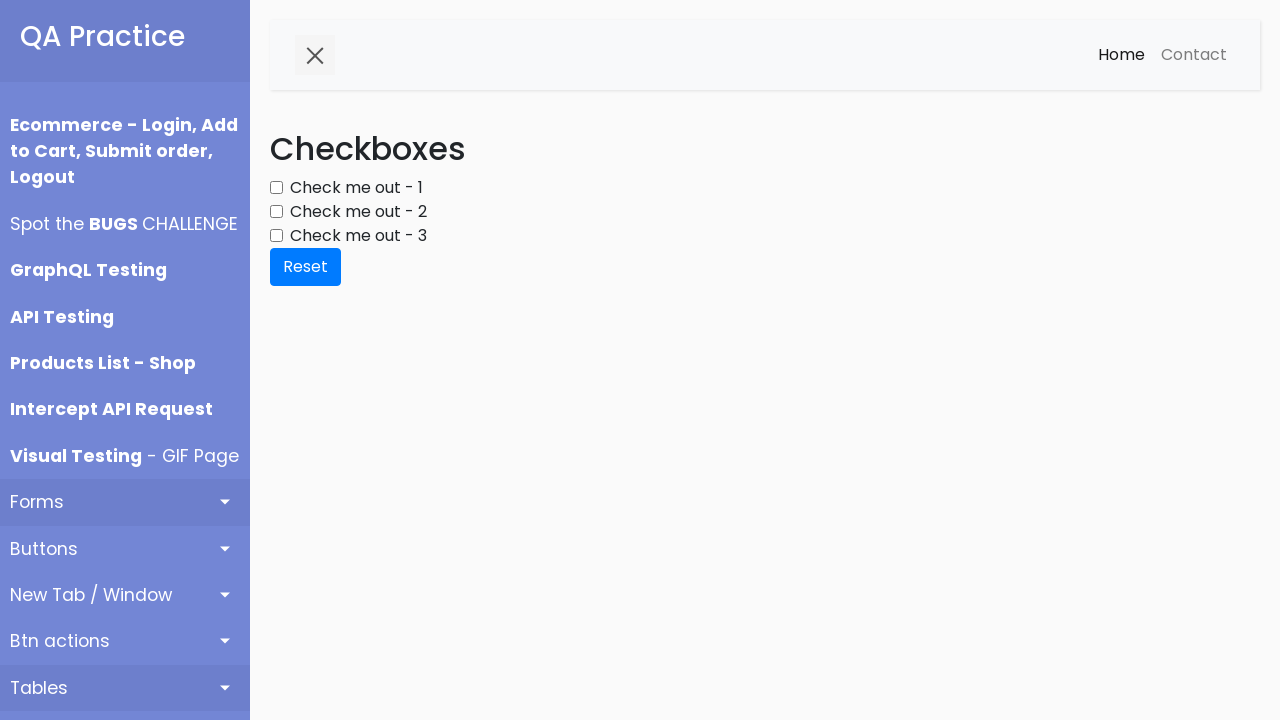

Retrieved checkbox count: 3 checkboxes found
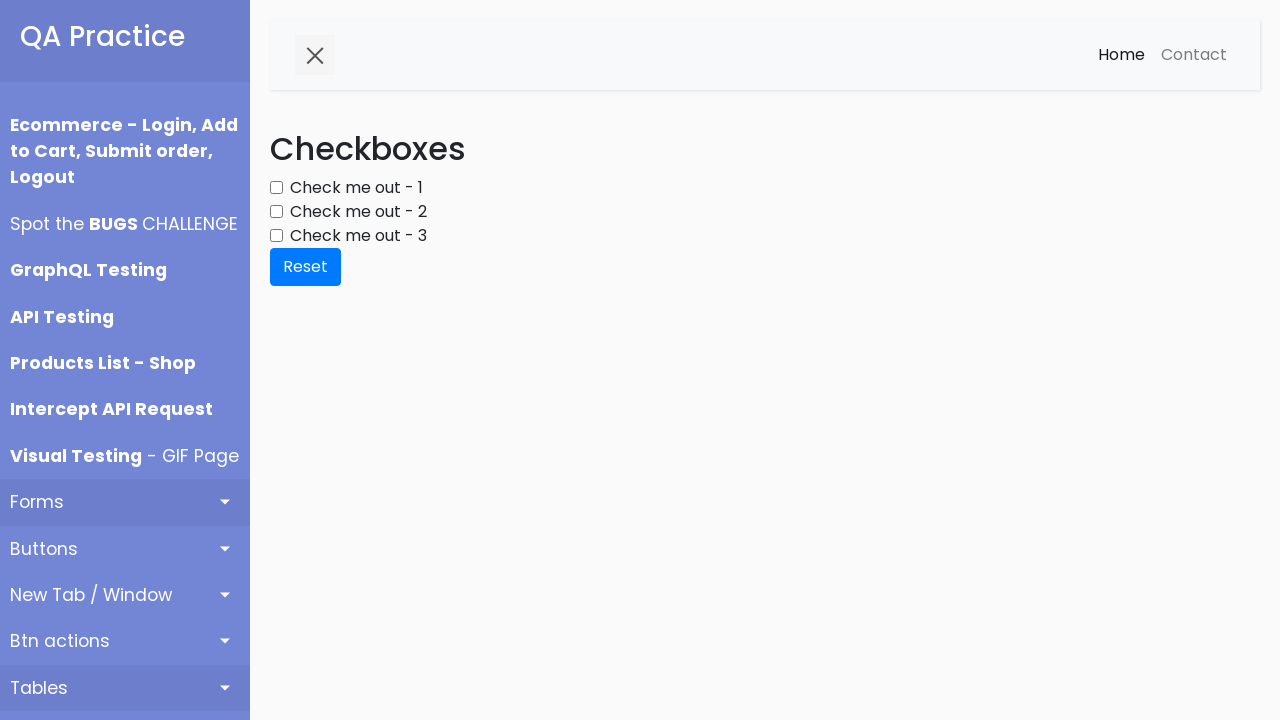

Selected checkbox at index 1
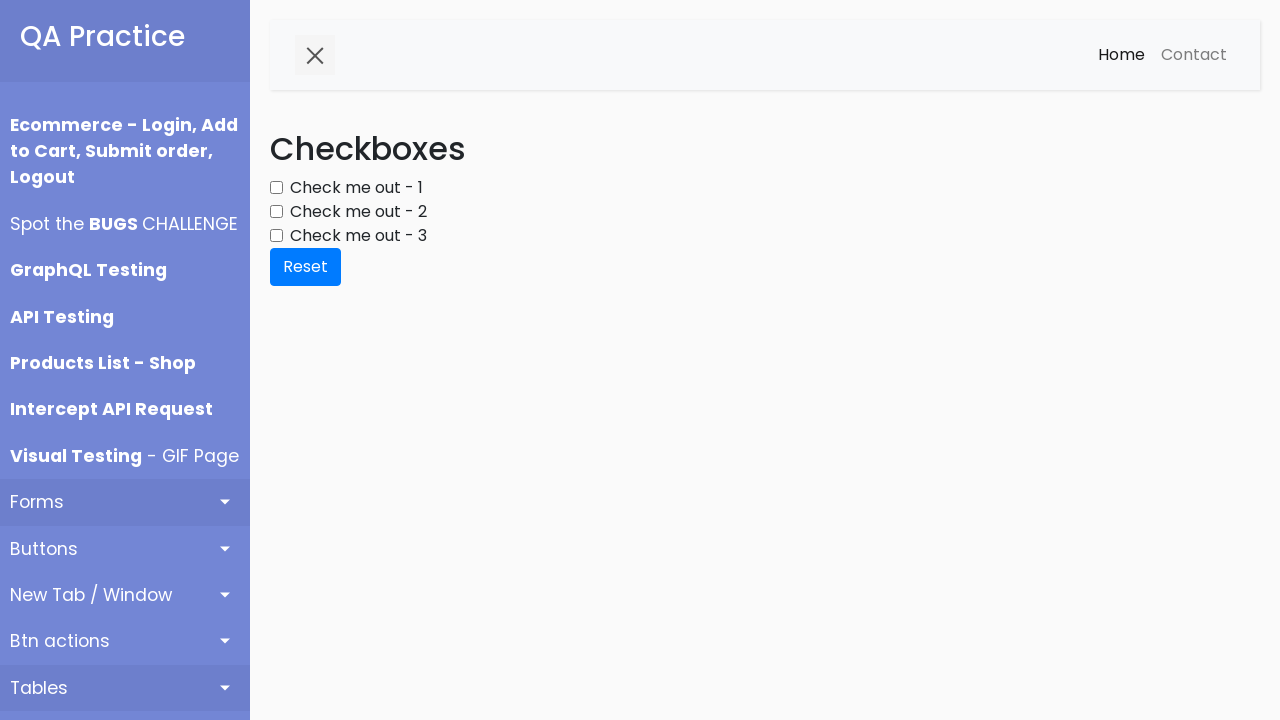

Marked checkbox at index 1 as checked at (276, 212) on input[type="checkbox"] >> nth=1
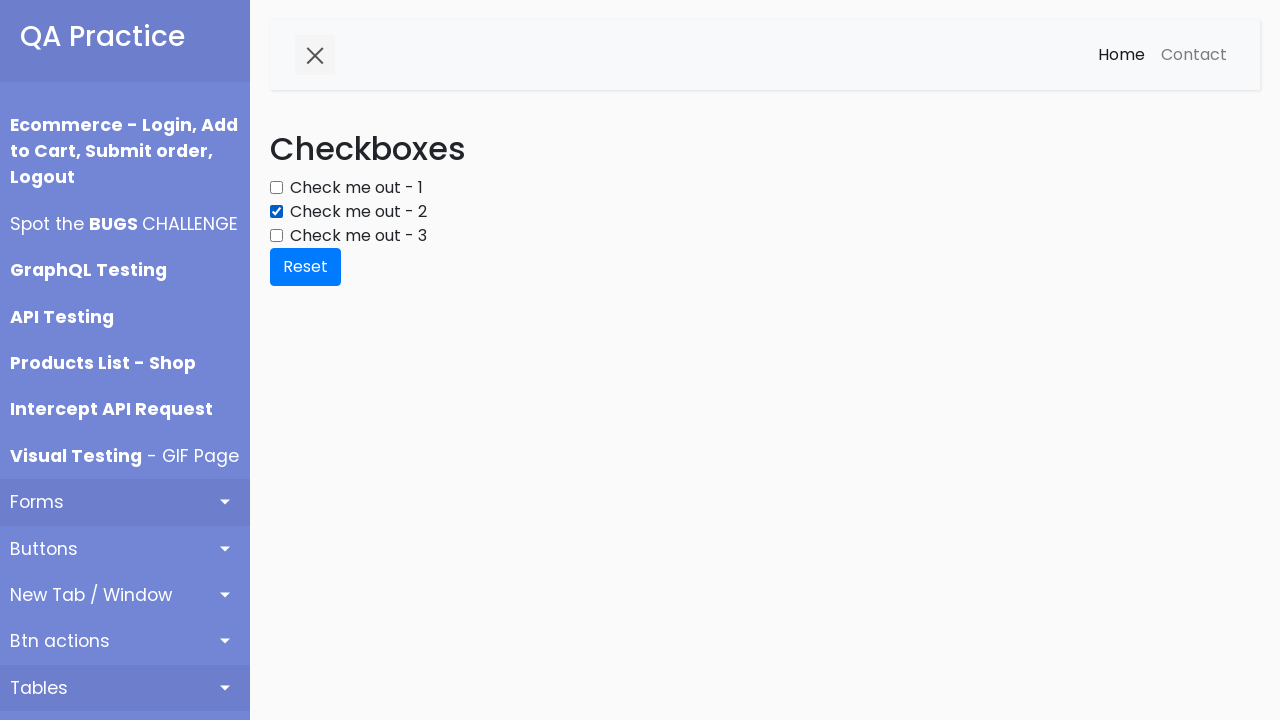

Verified checkbox at index 1 is checked
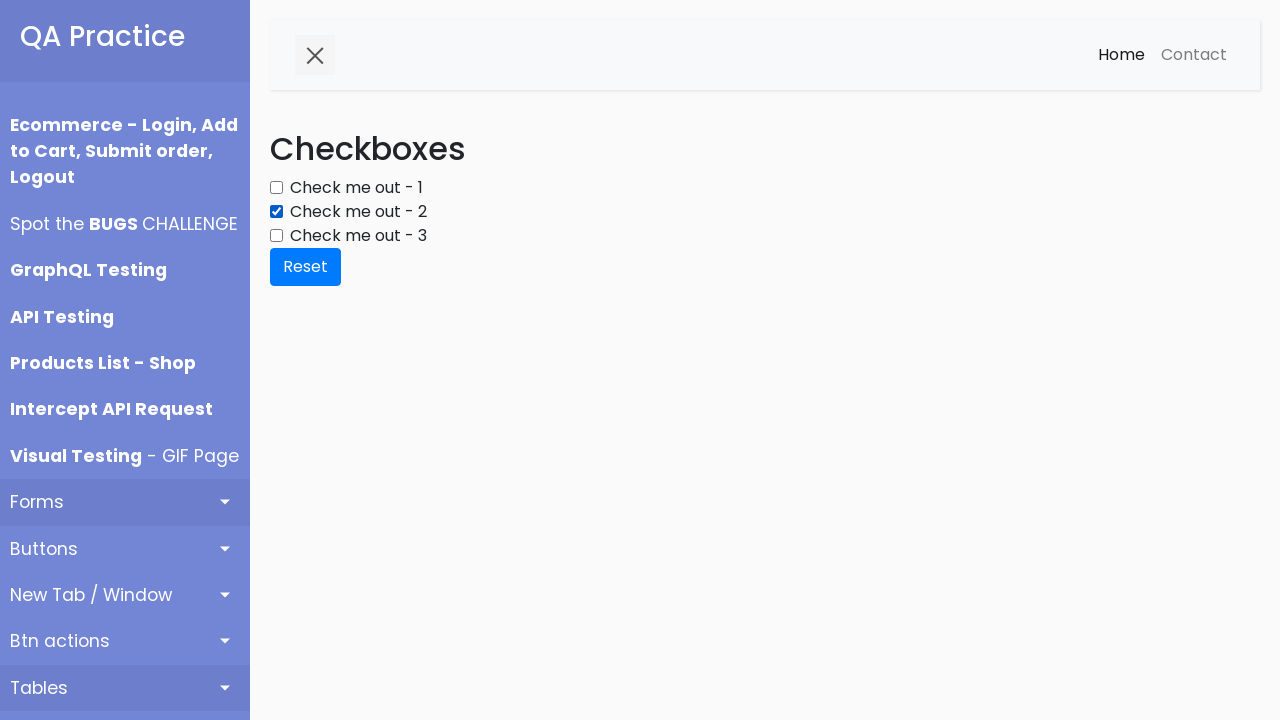

Selected checkbox at index 2
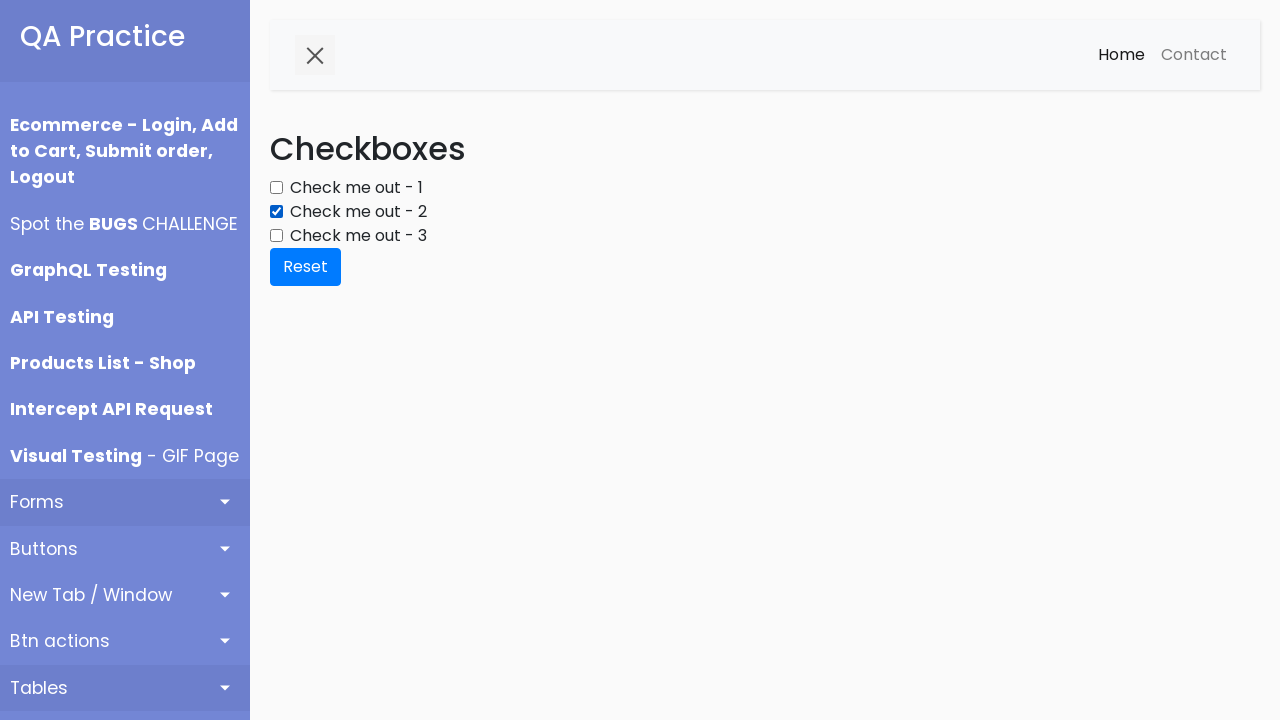

Marked checkbox at index 2 as checked at (276, 236) on input[type="checkbox"] >> nth=2
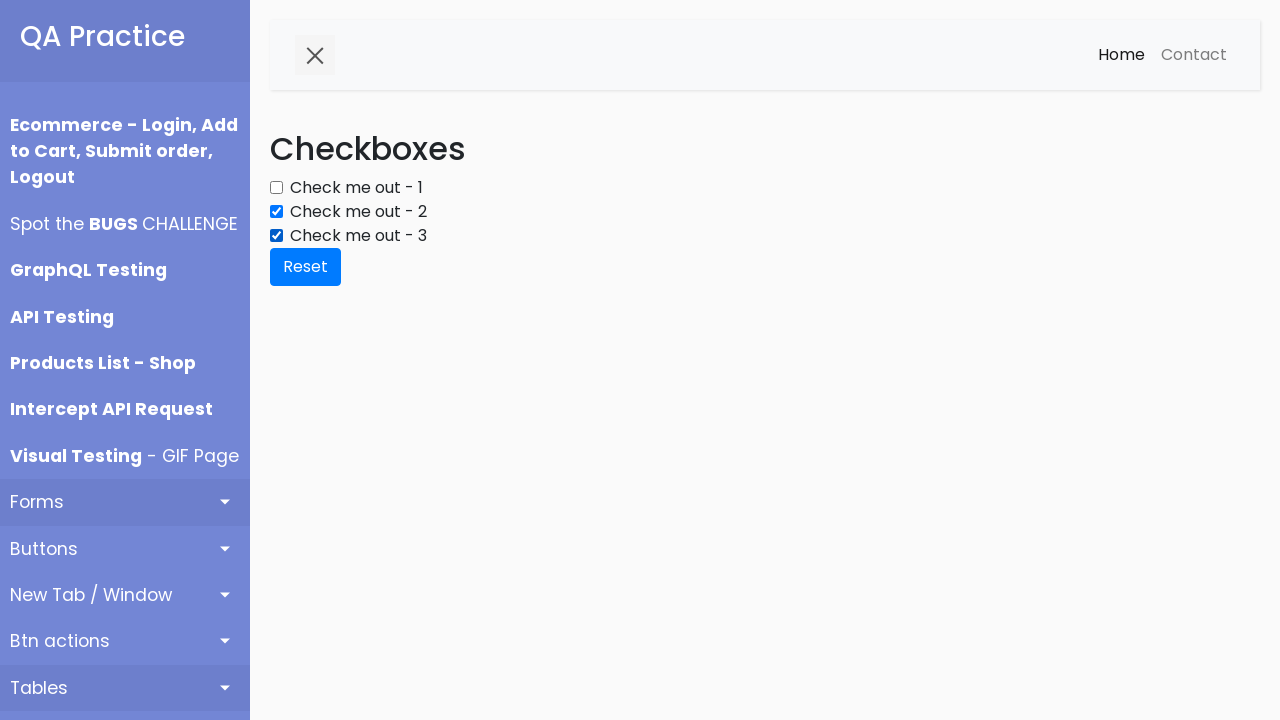

Verified checkbox at index 2 is checked
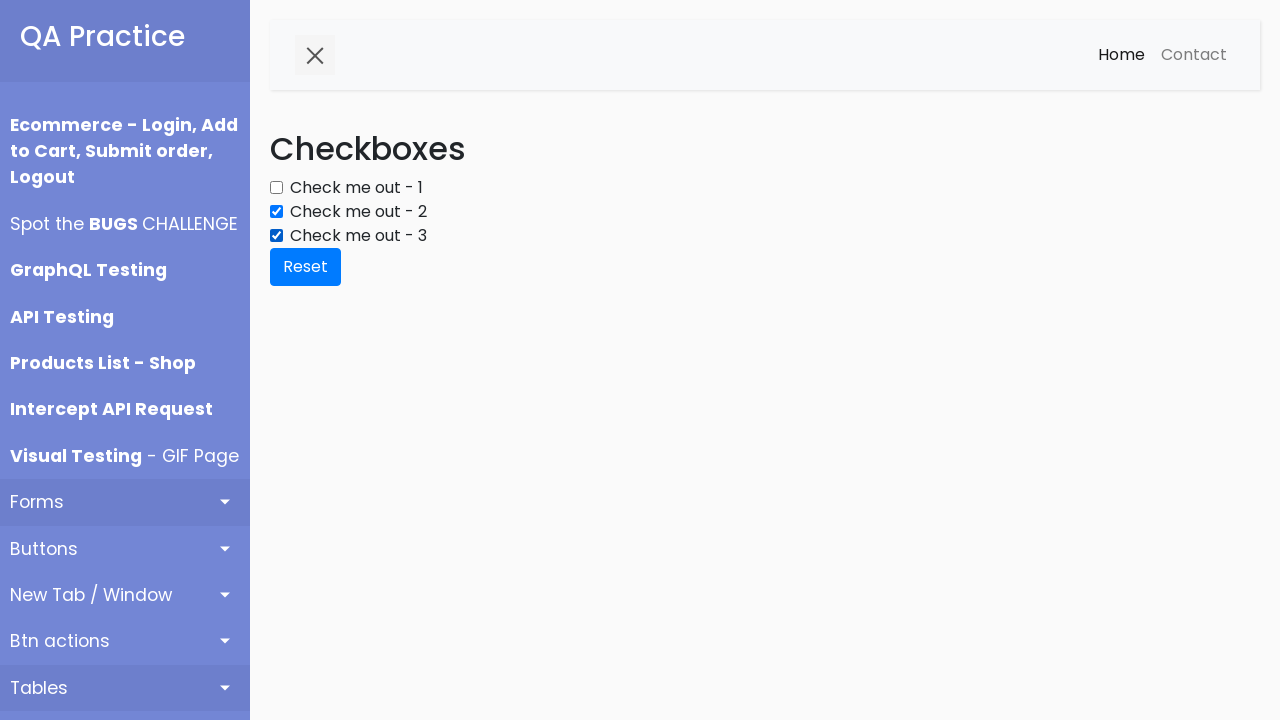

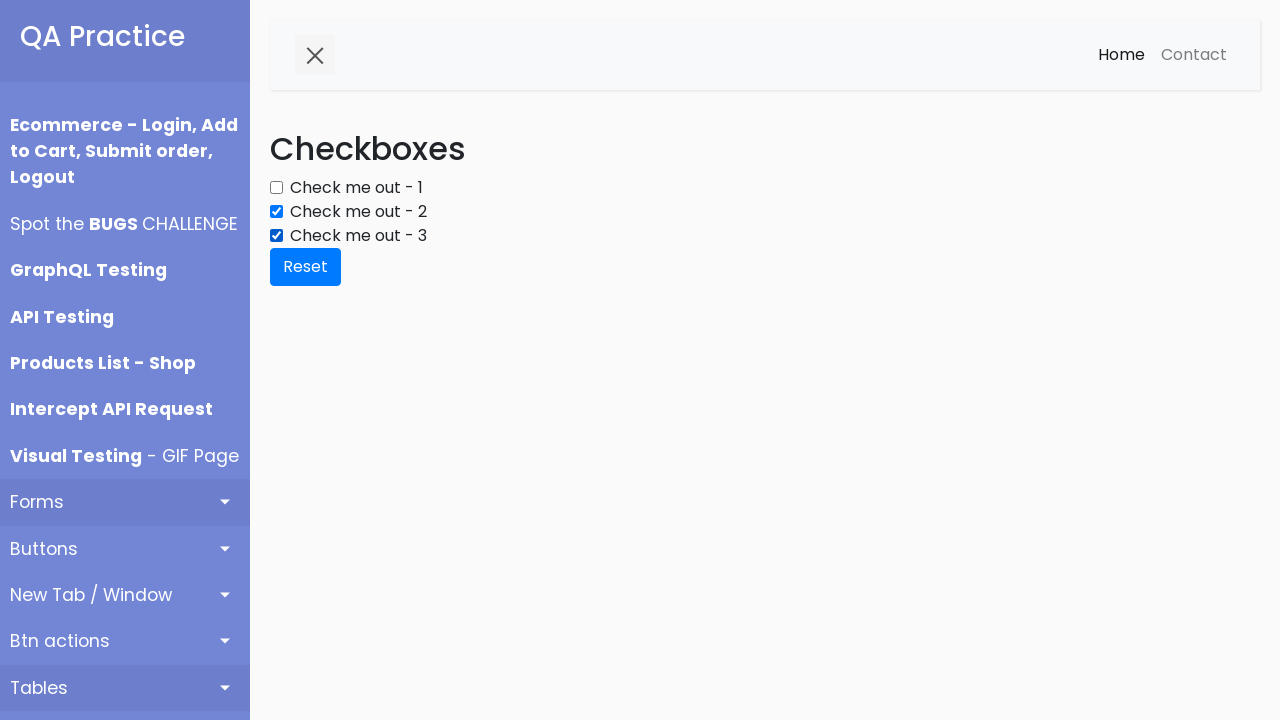